Tests registration form by filling in first name, last name, and email fields, then verifying successful registration

Starting URL: http://suninjuly.github.io/registration1.html

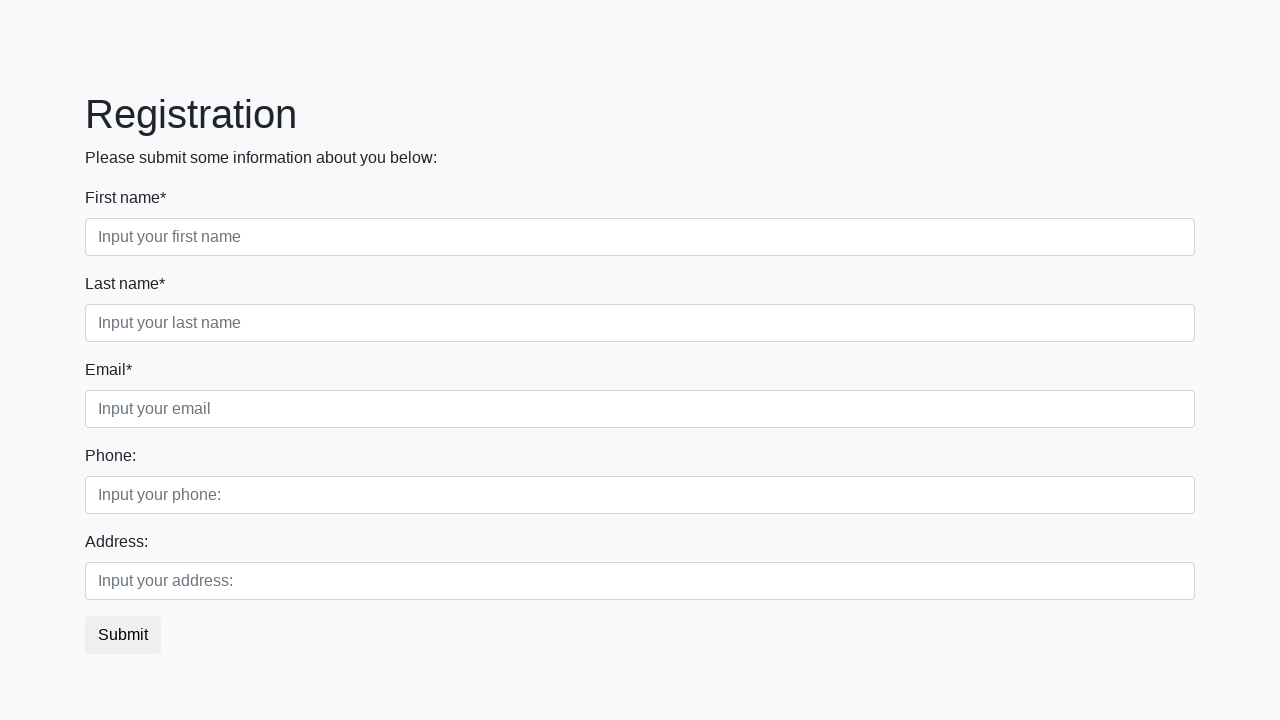

Filled first name field with 'Ivan' on input:first-of-type
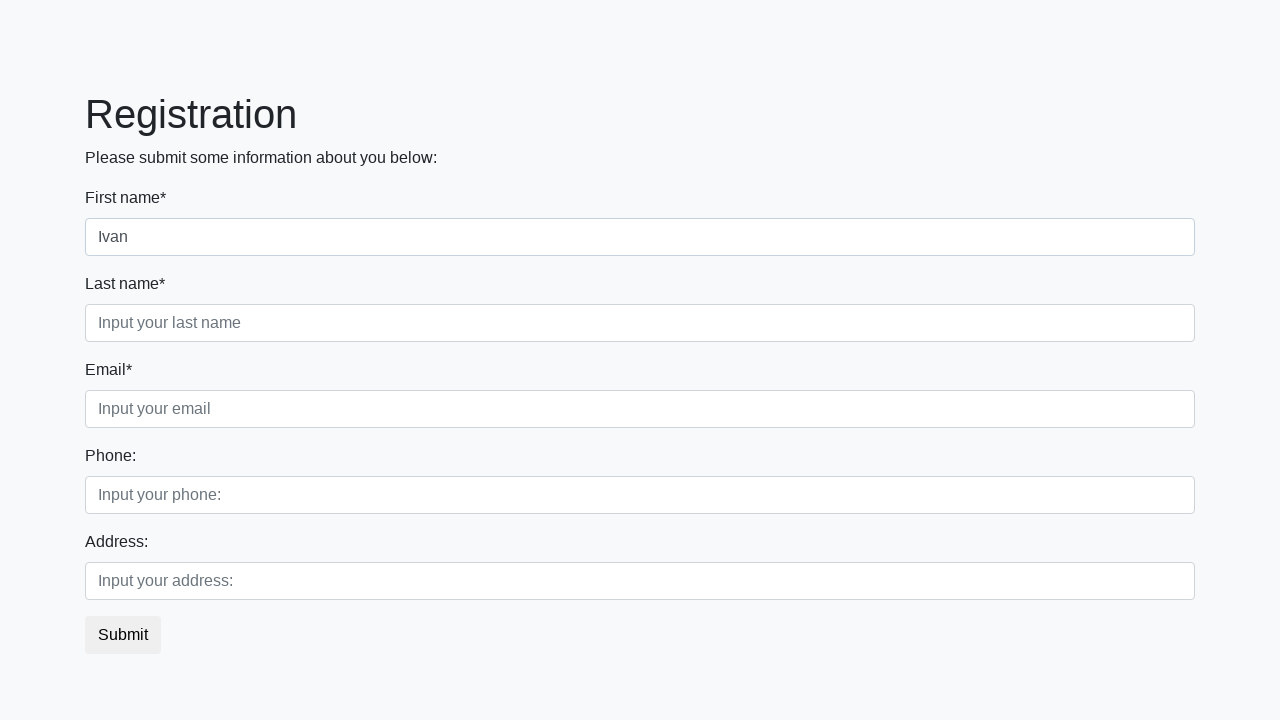

Filled last name field with 'Petrov' on input[placeholder='Input your last name']
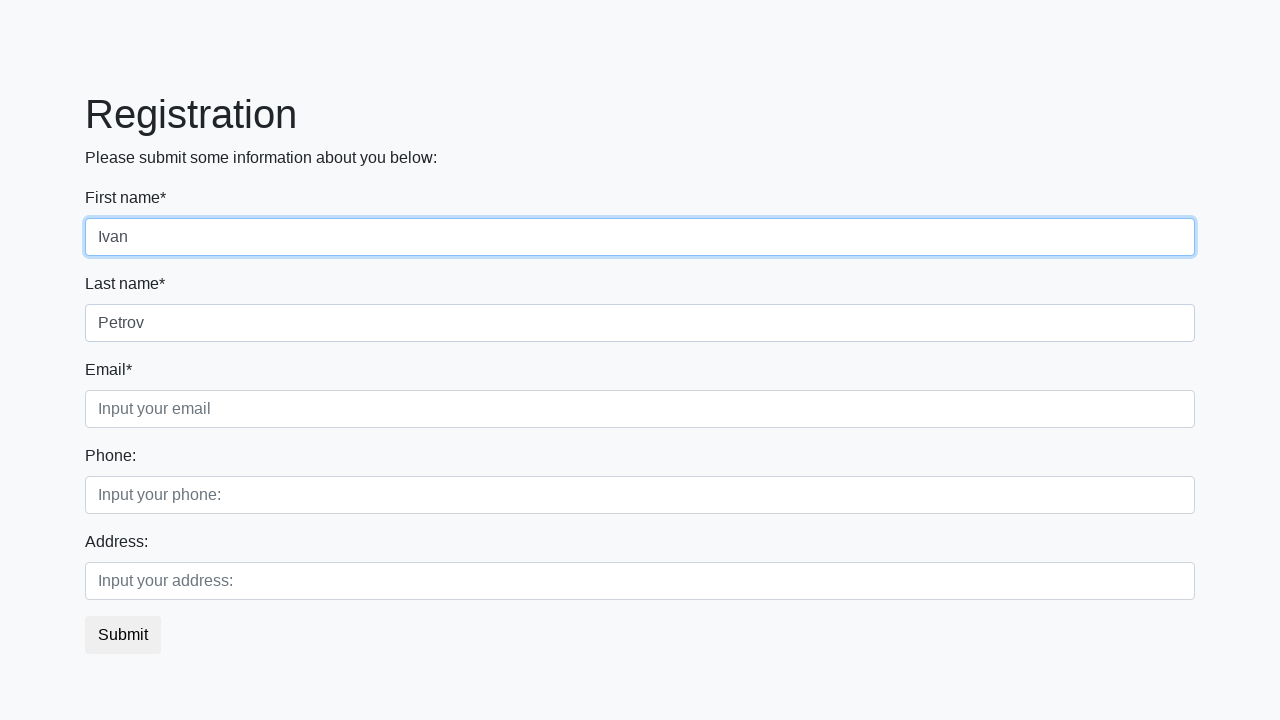

Filled email field with 'test@yandex.ru' on input[placeholder='Input your email']
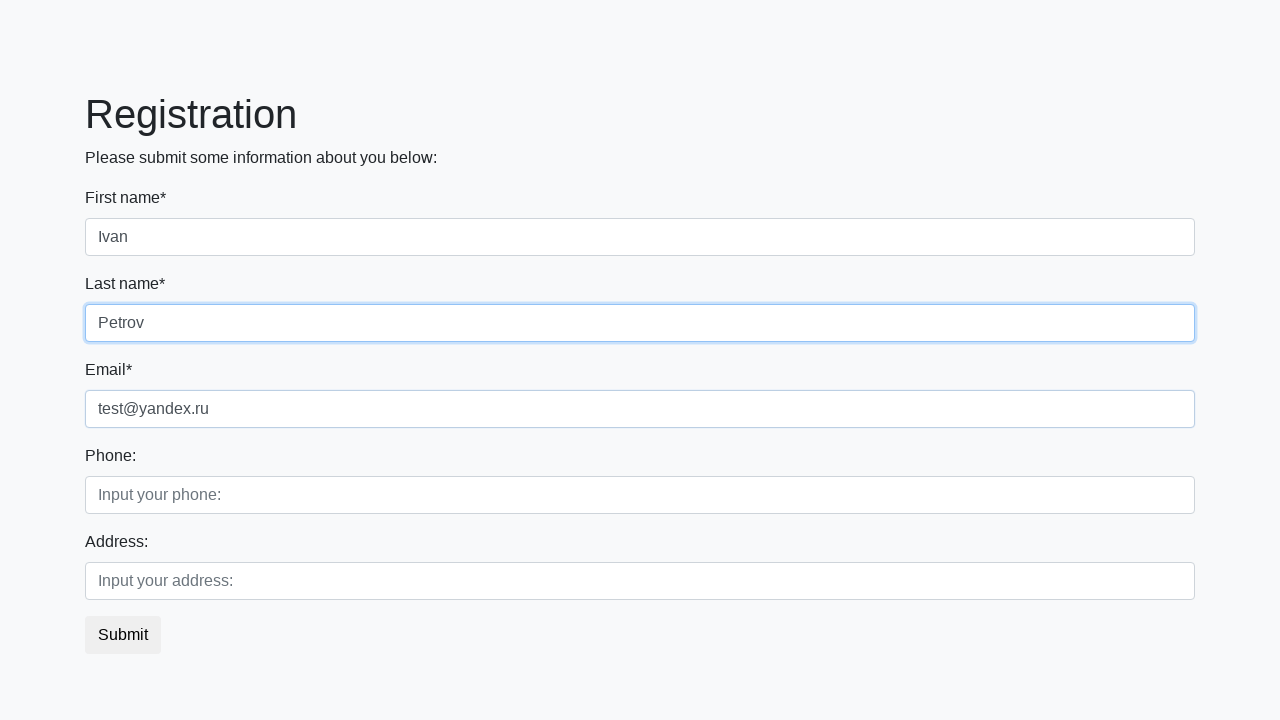

Clicked submit button to register at (123, 635) on button.btn
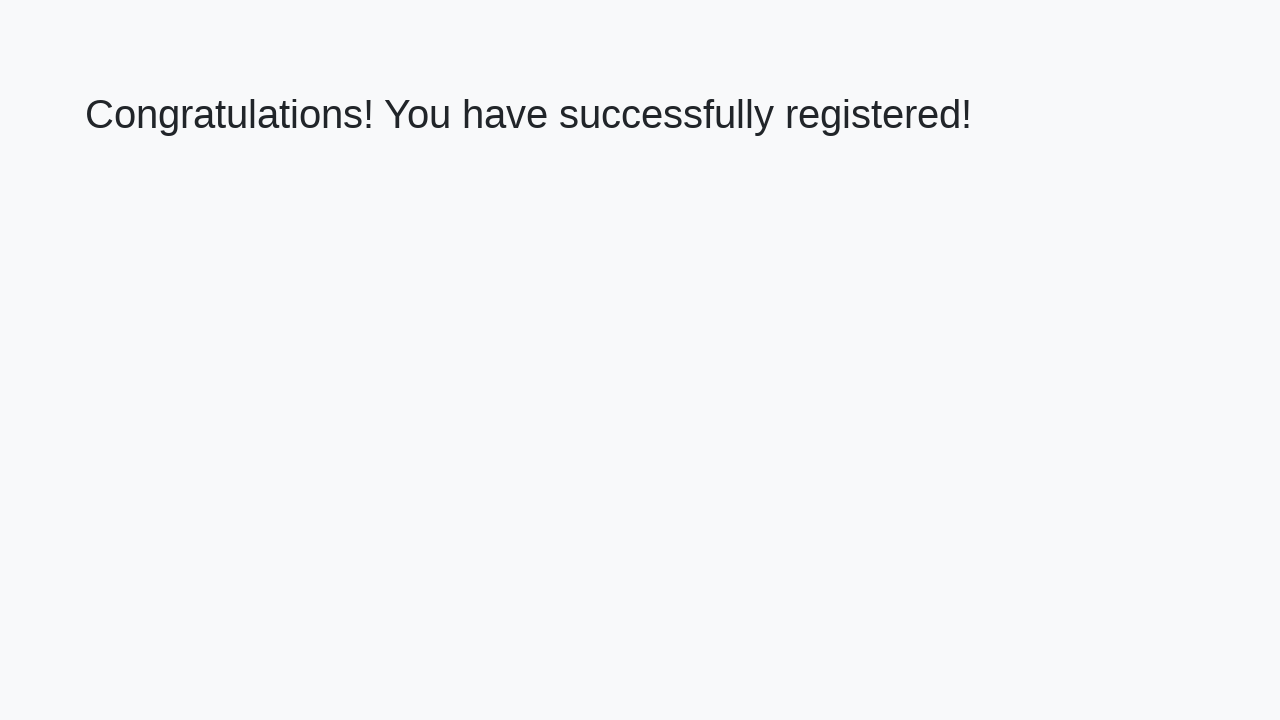

Success message heading loaded
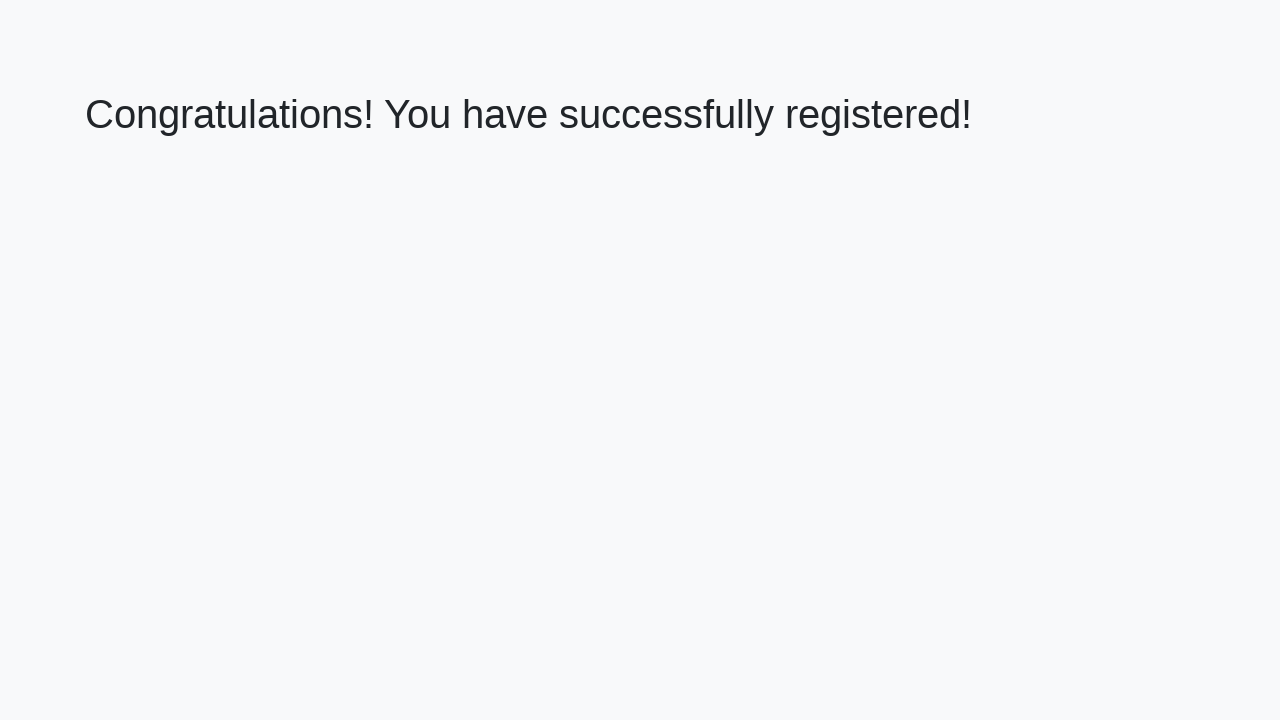

Retrieved success message text
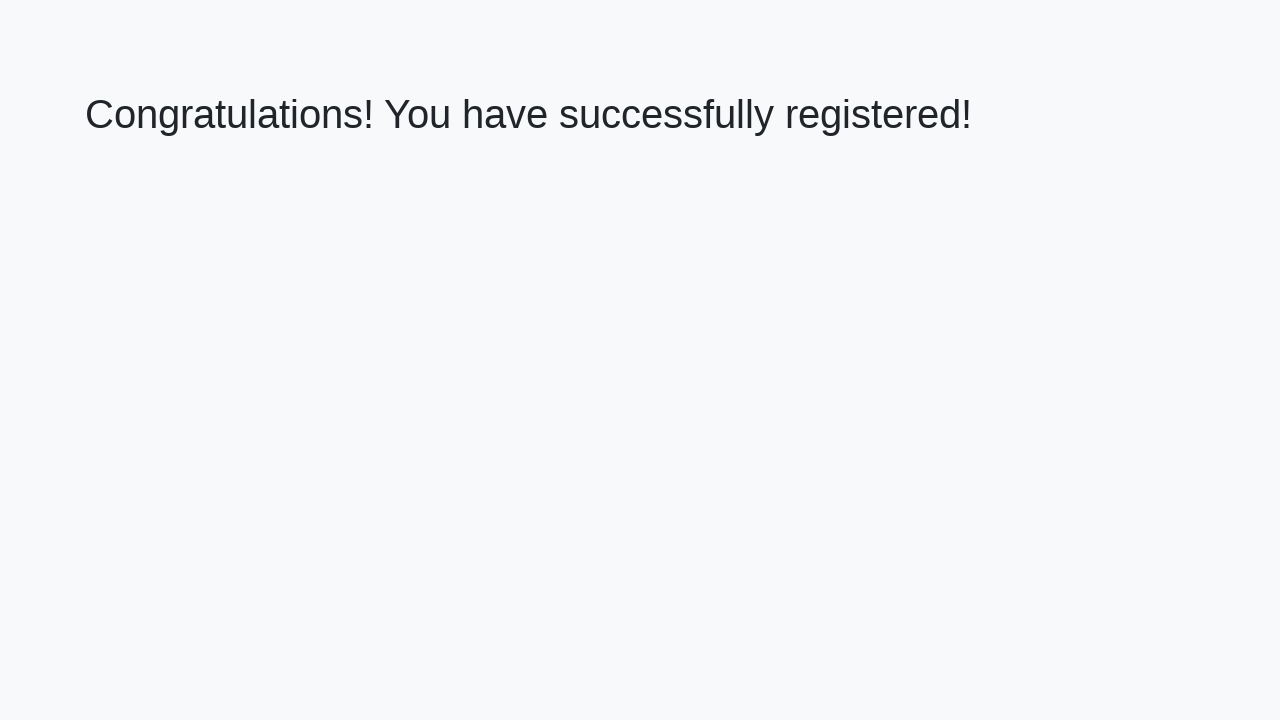

Verified success message: 'Congratulations! You have successfully registered!'
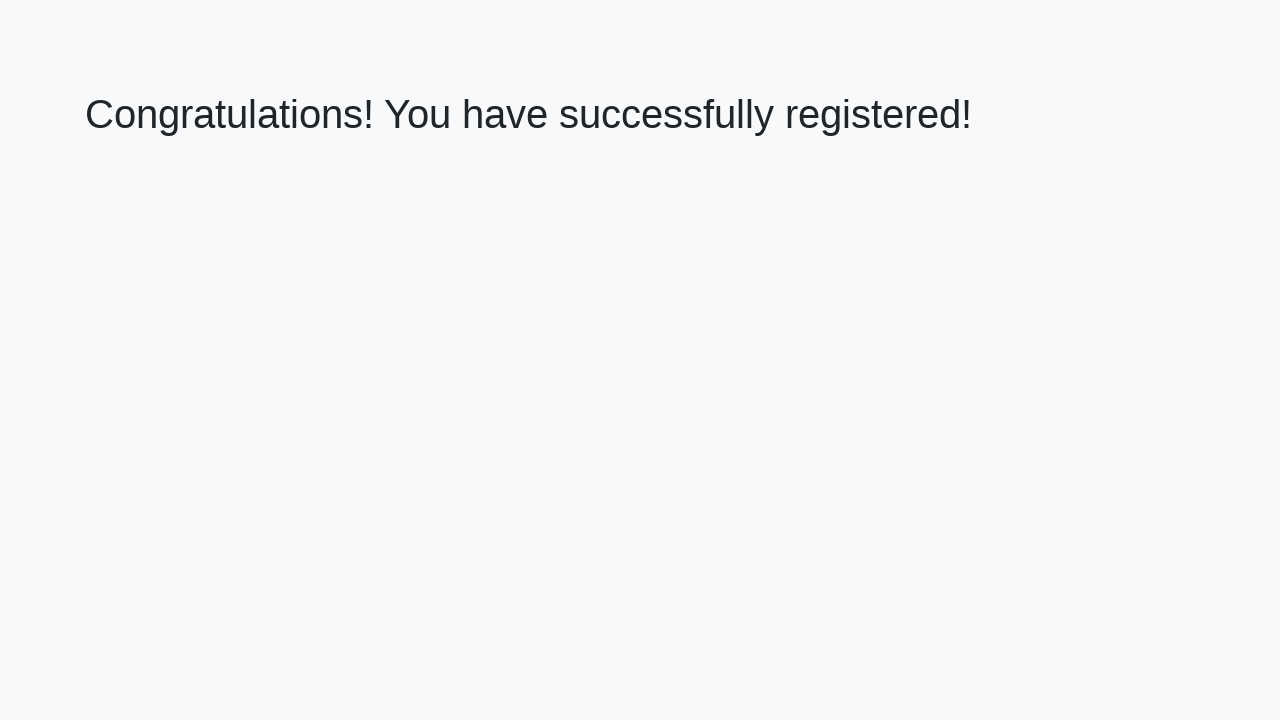

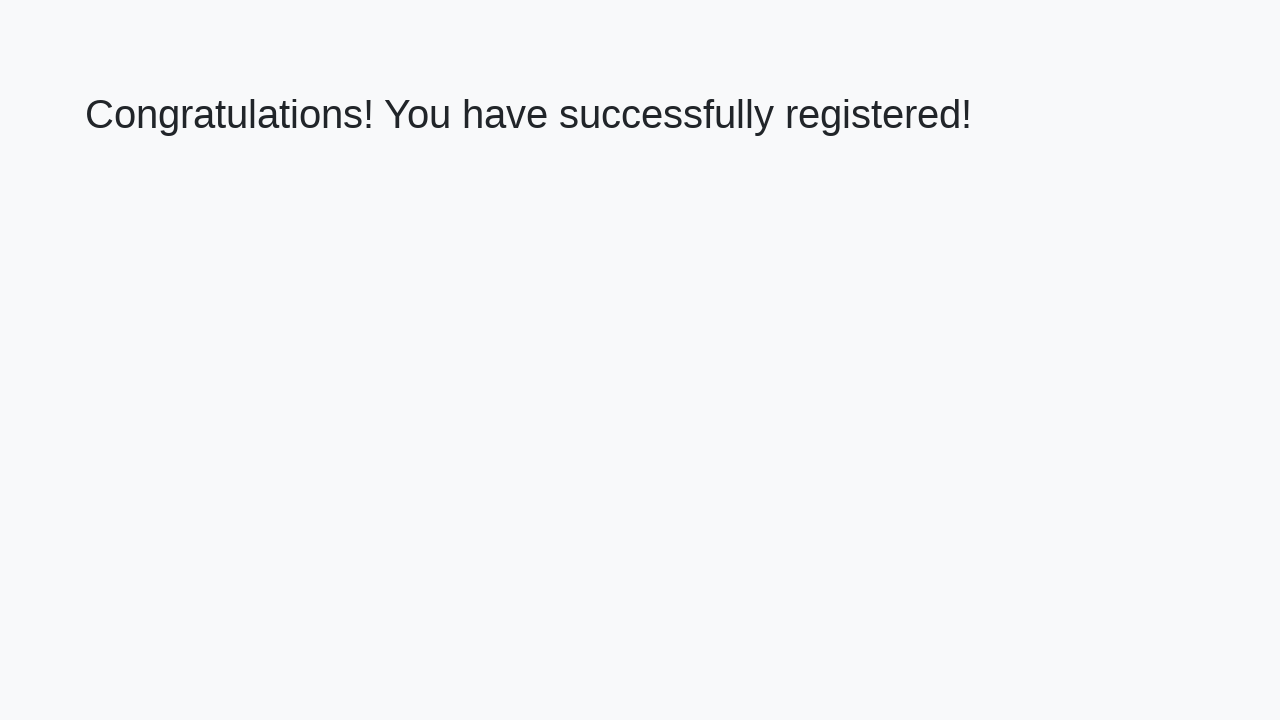